Tests locating an iframe using CSS selector and verifies the text box inside is enabled

Starting URL: https://practice.cydeo.com/iframe

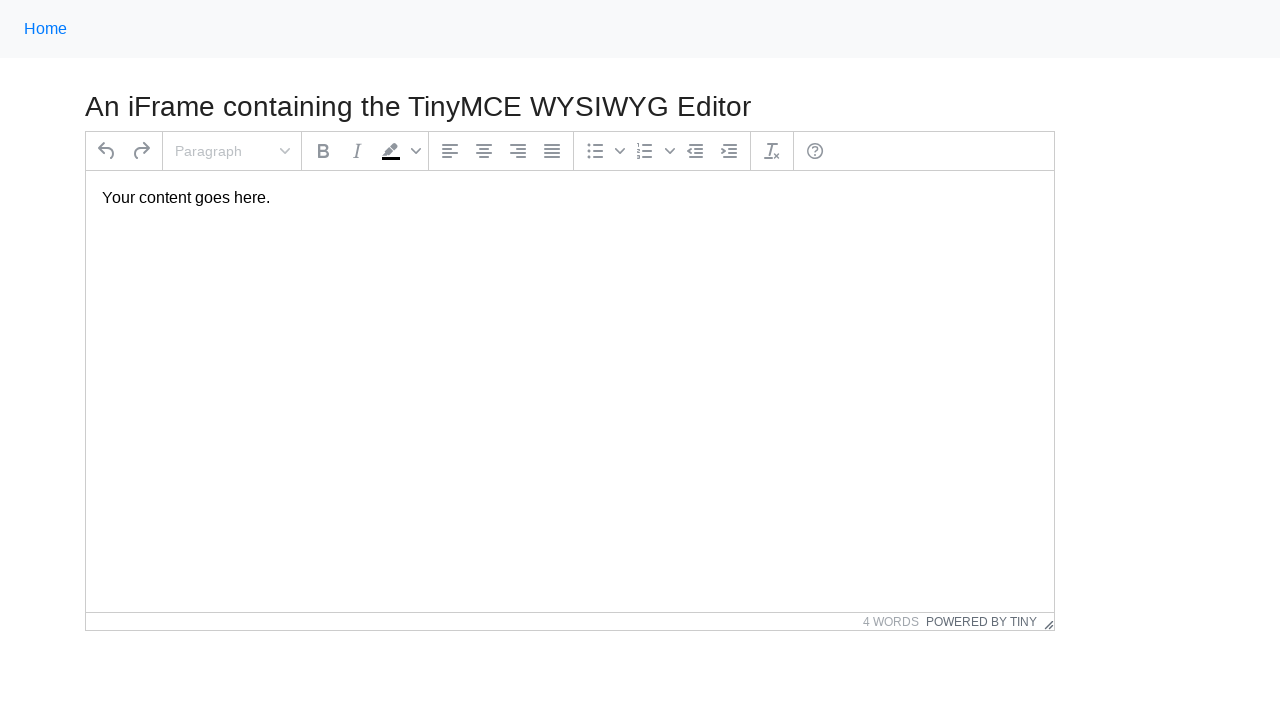

Navigated to iframe practice page
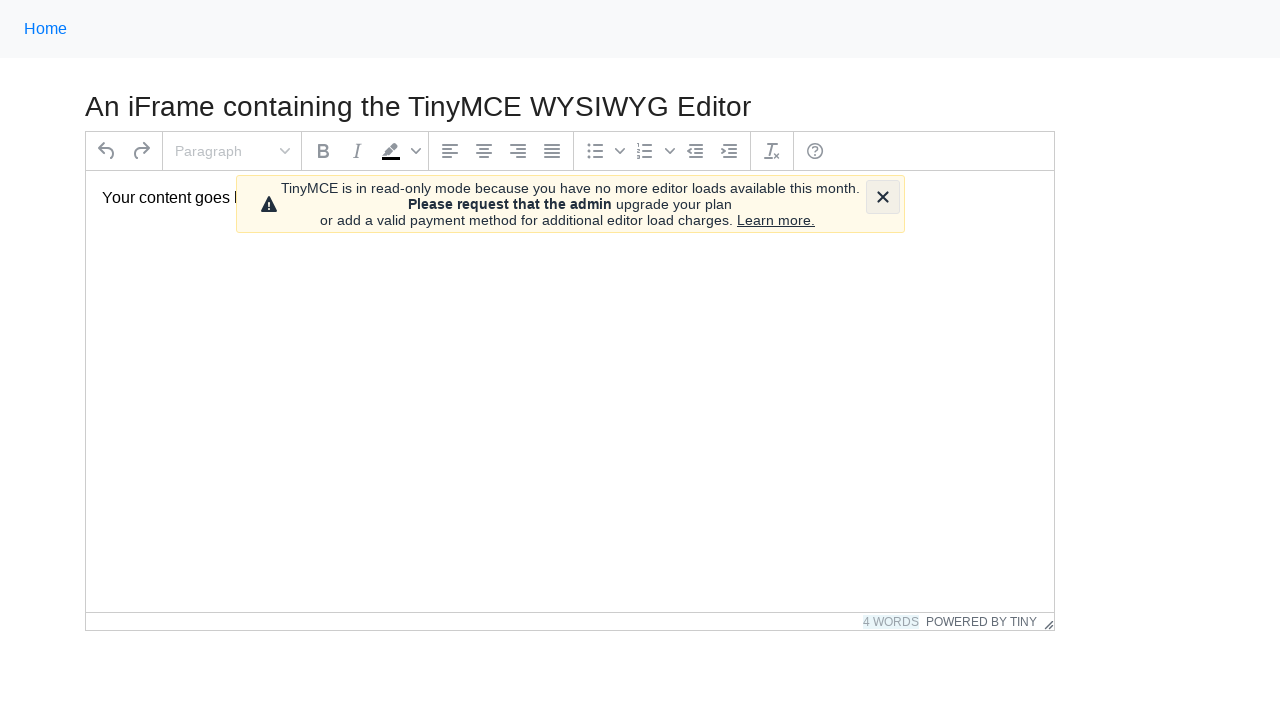

Located iframe using CSS selector with id and title attributes
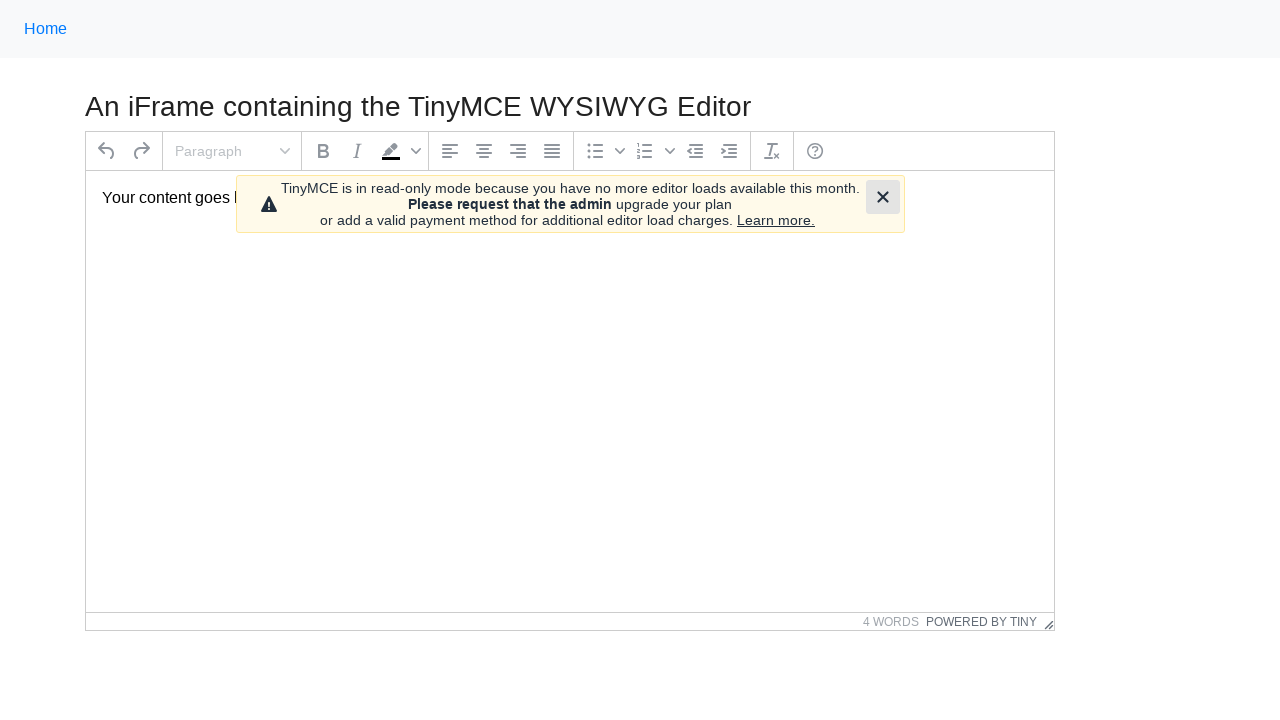

Located text box element inside iframe using XPath
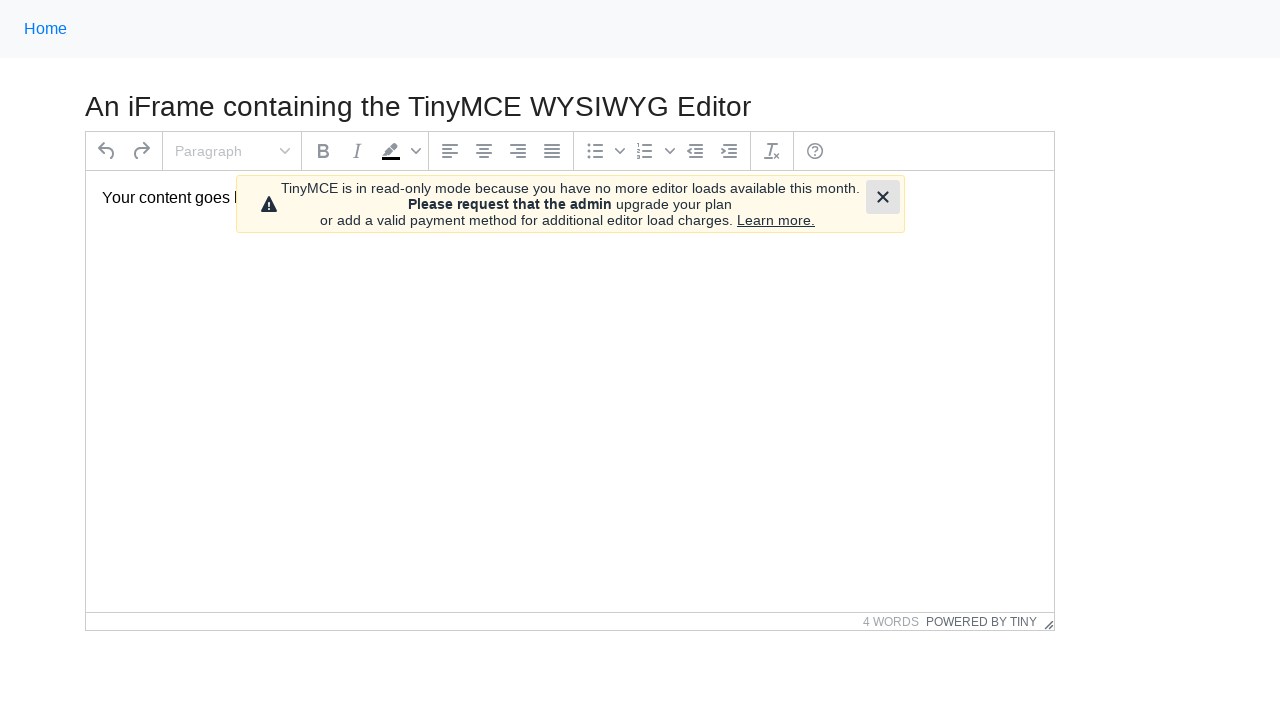

Verified that text box element is enabled
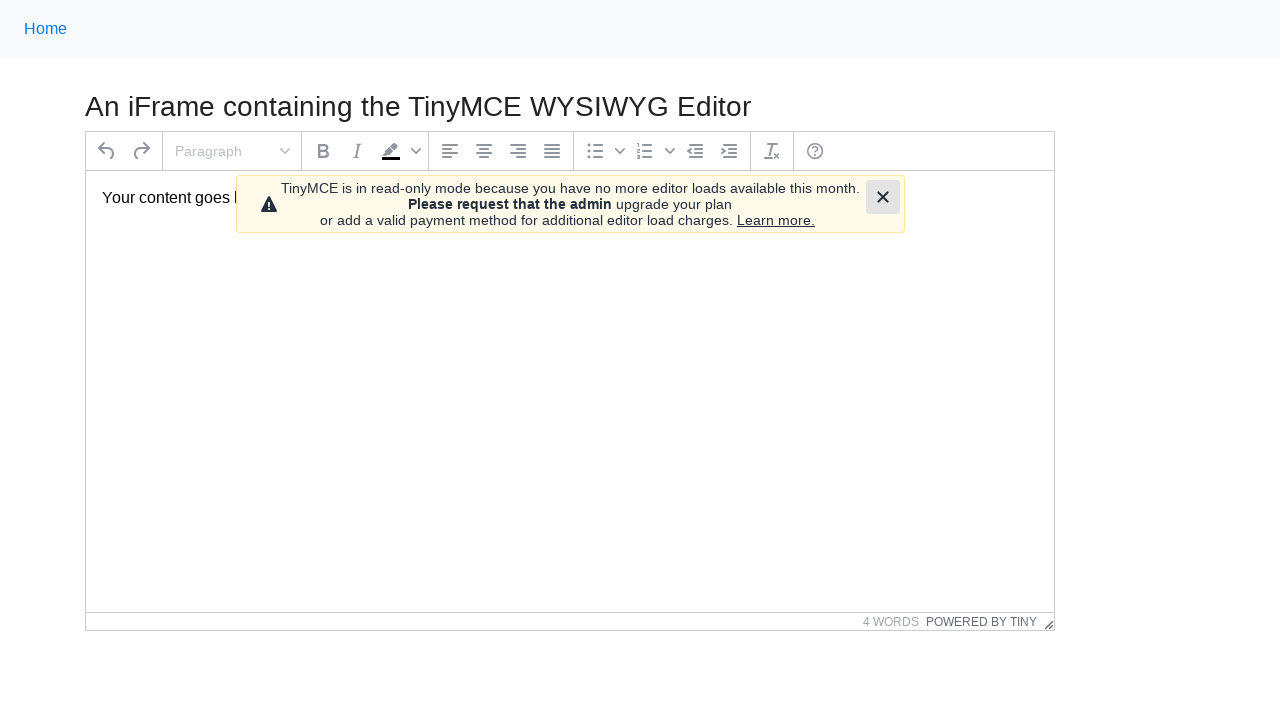

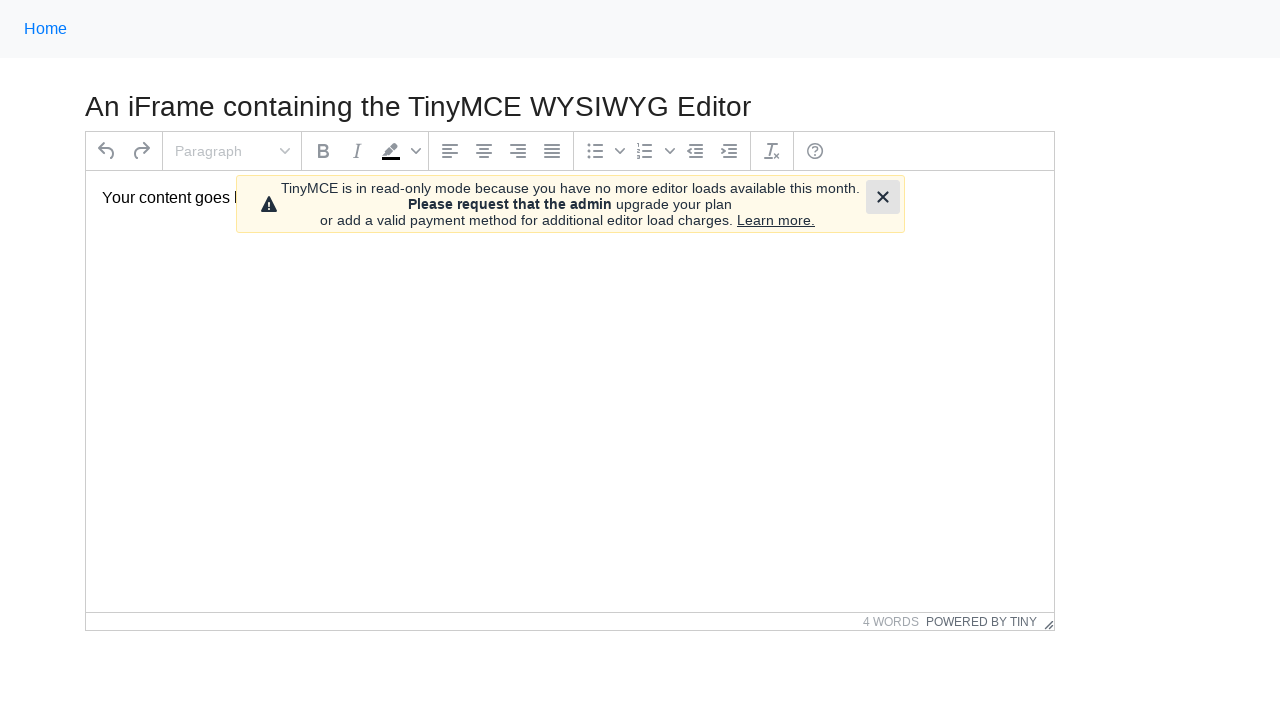